Tests that the currently applied filter is highlighted in the UI

Starting URL: https://demo.playwright.dev/todomvc

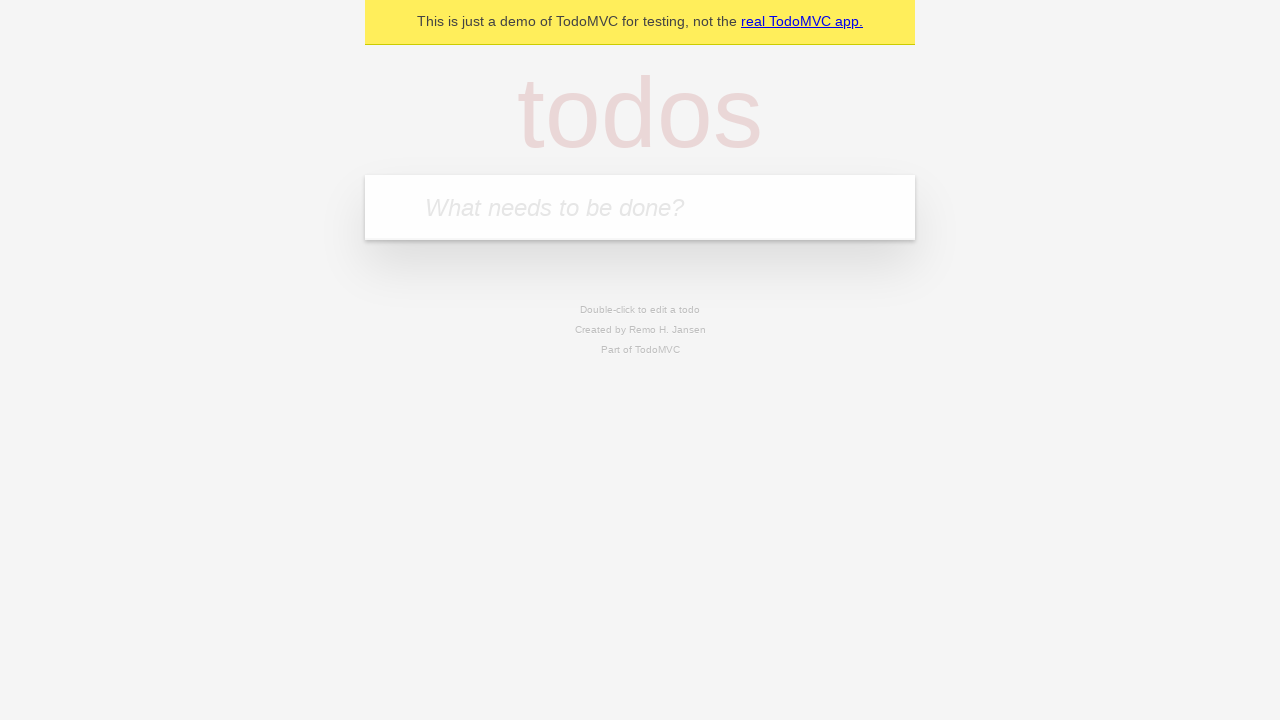

Filled todo input with 'buy some cheese' on internal:attr=[placeholder="What needs to be done?"i]
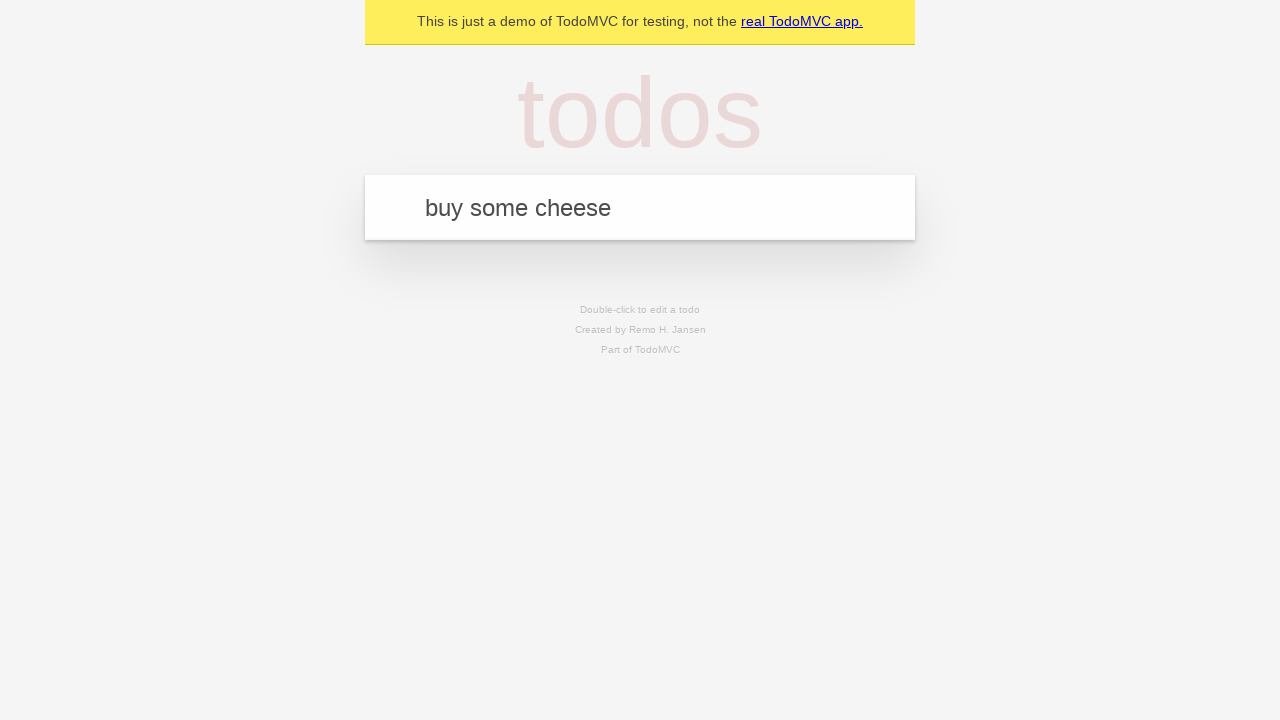

Pressed Enter to create todo 'buy some cheese' on internal:attr=[placeholder="What needs to be done?"i]
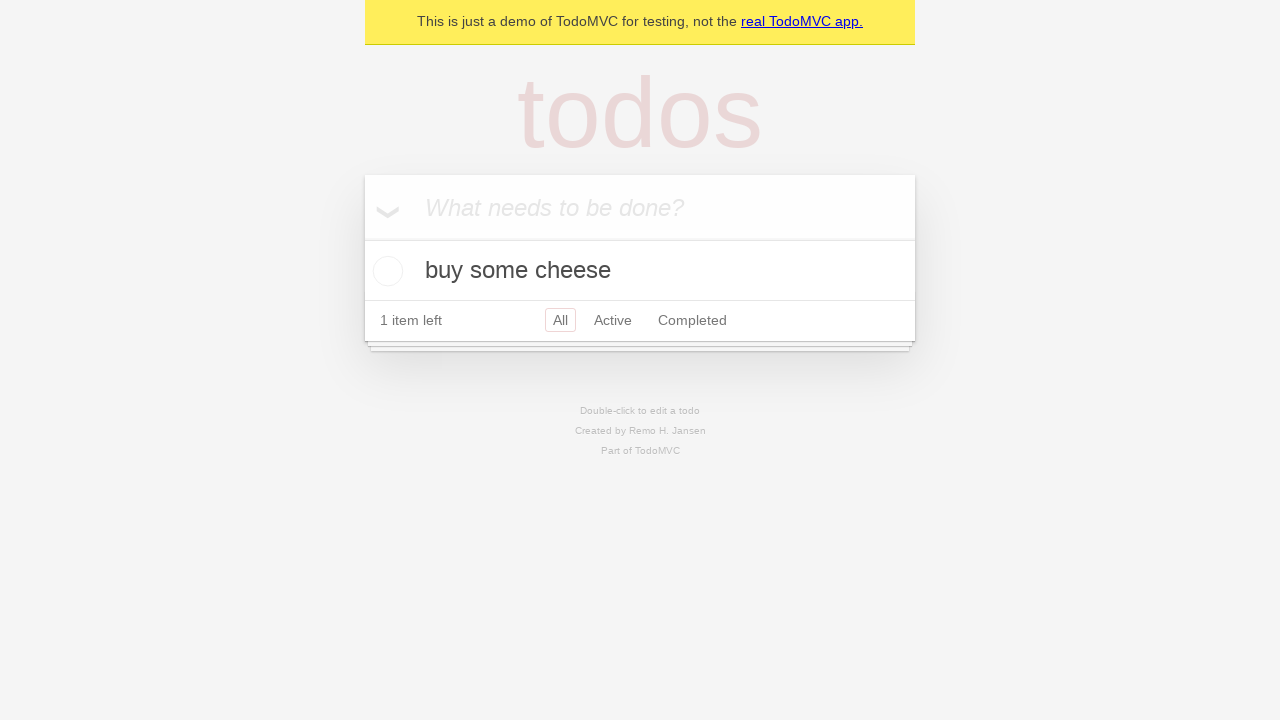

Filled todo input with 'feed the cat' on internal:attr=[placeholder="What needs to be done?"i]
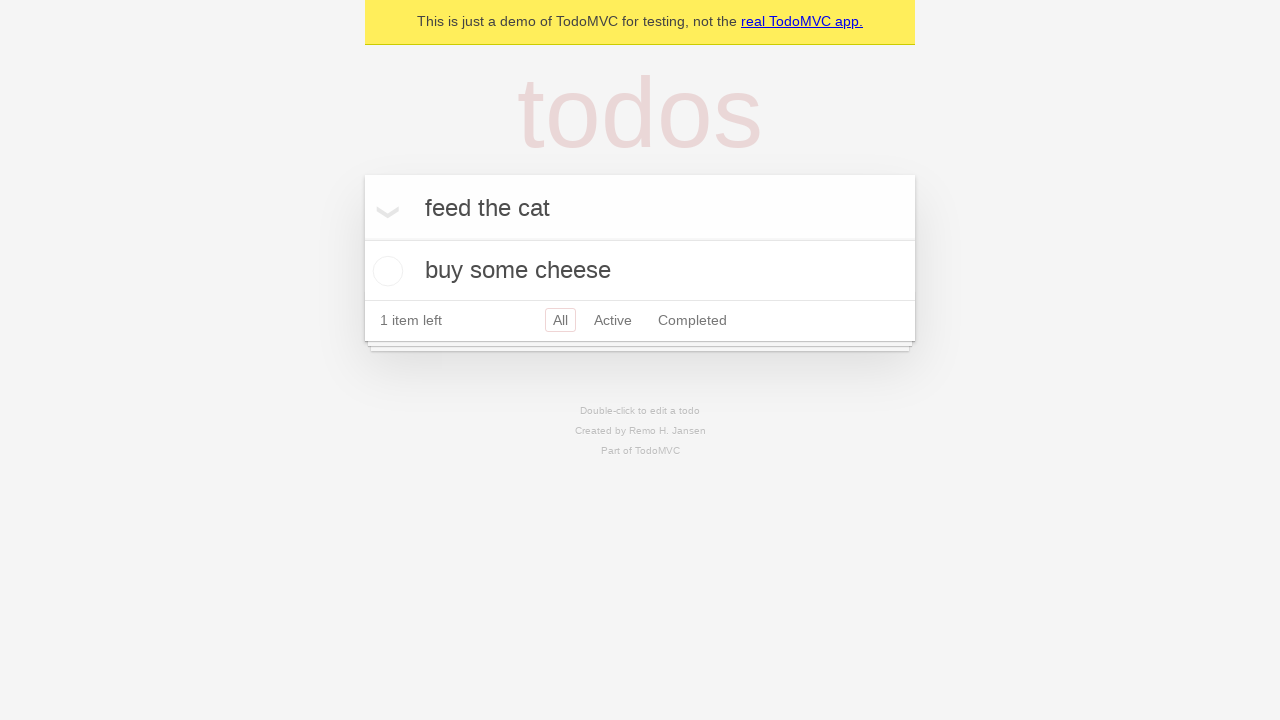

Pressed Enter to create todo 'feed the cat' on internal:attr=[placeholder="What needs to be done?"i]
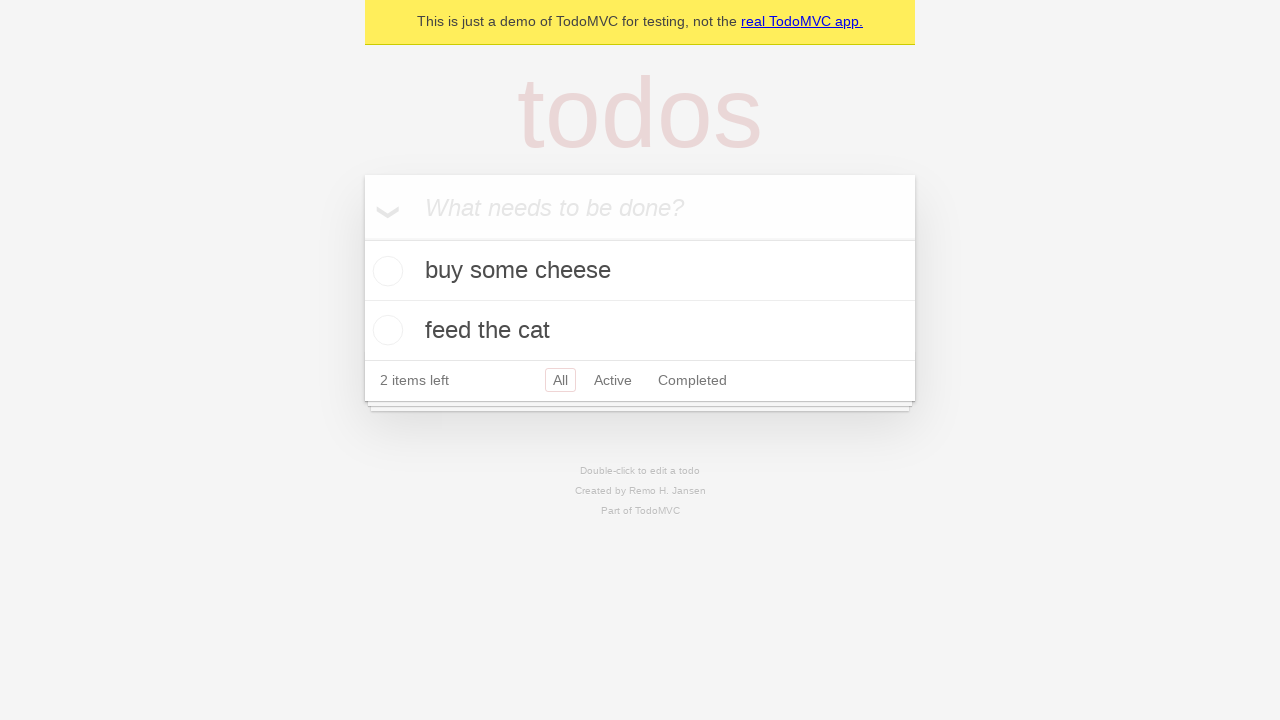

Filled todo input with 'book a doctors appointment' on internal:attr=[placeholder="What needs to be done?"i]
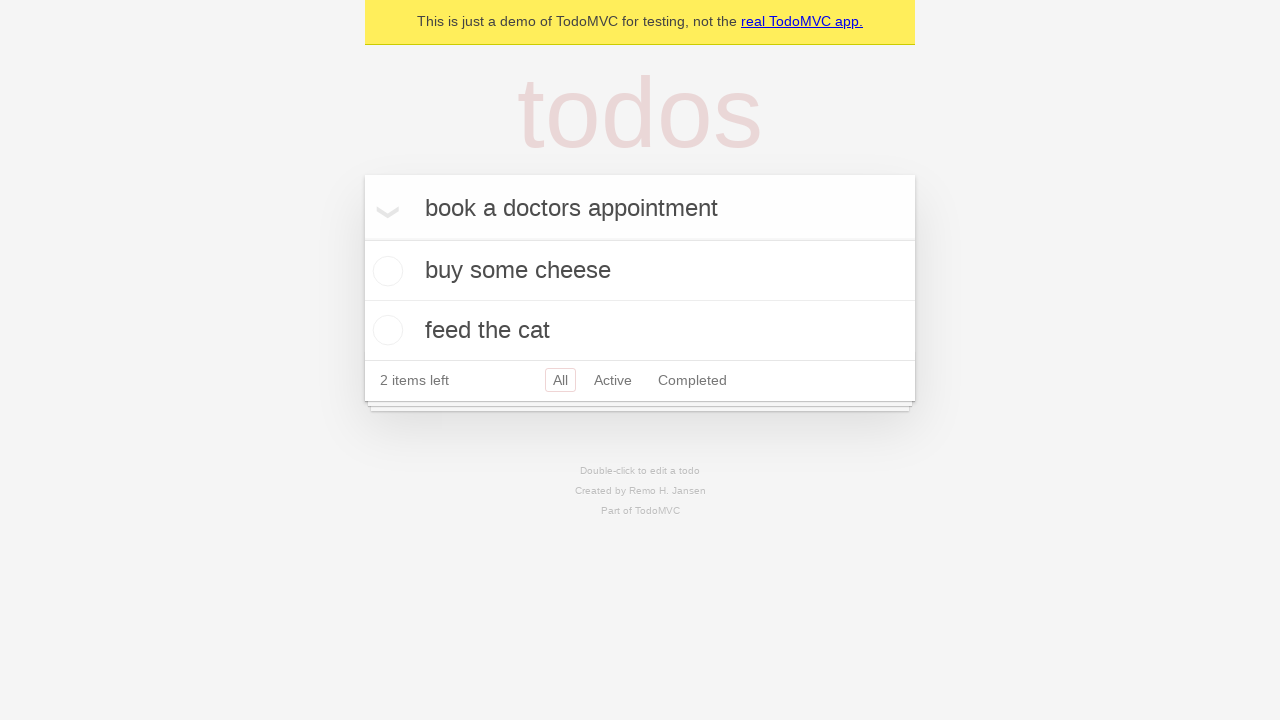

Pressed Enter to create todo 'book a doctors appointment' on internal:attr=[placeholder="What needs to be done?"i]
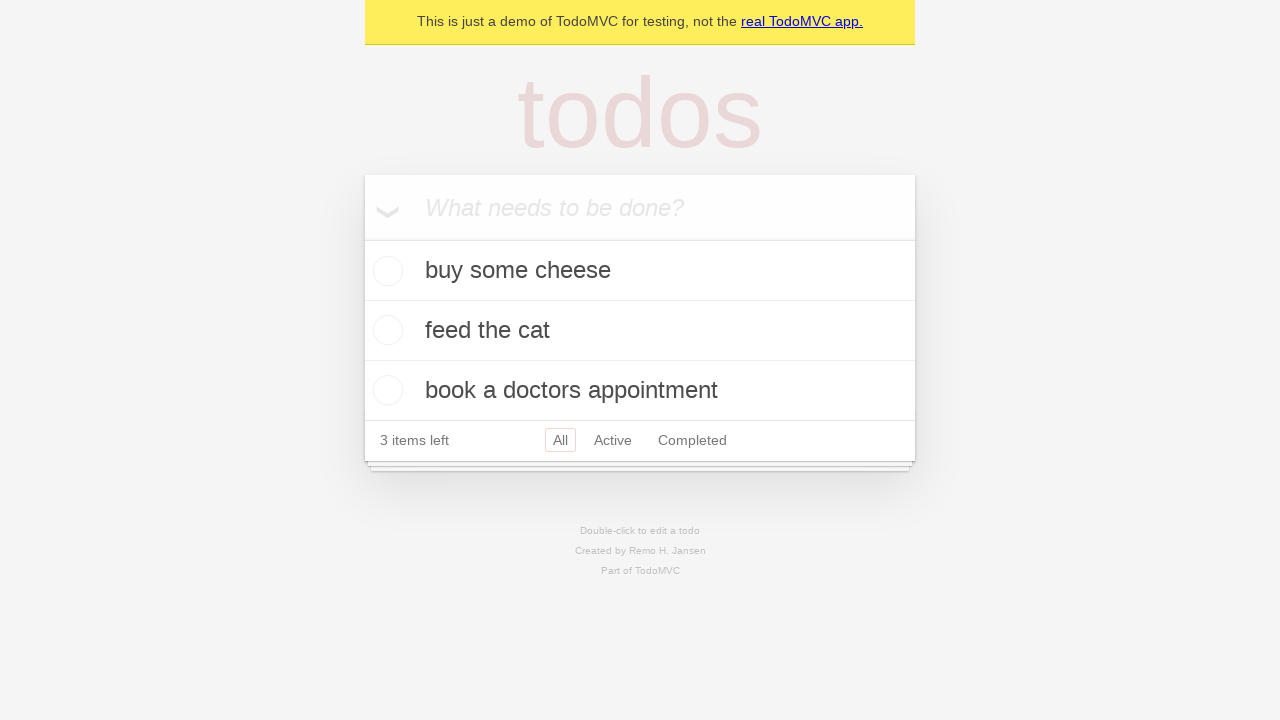

Waited for all 3 todo items to be created
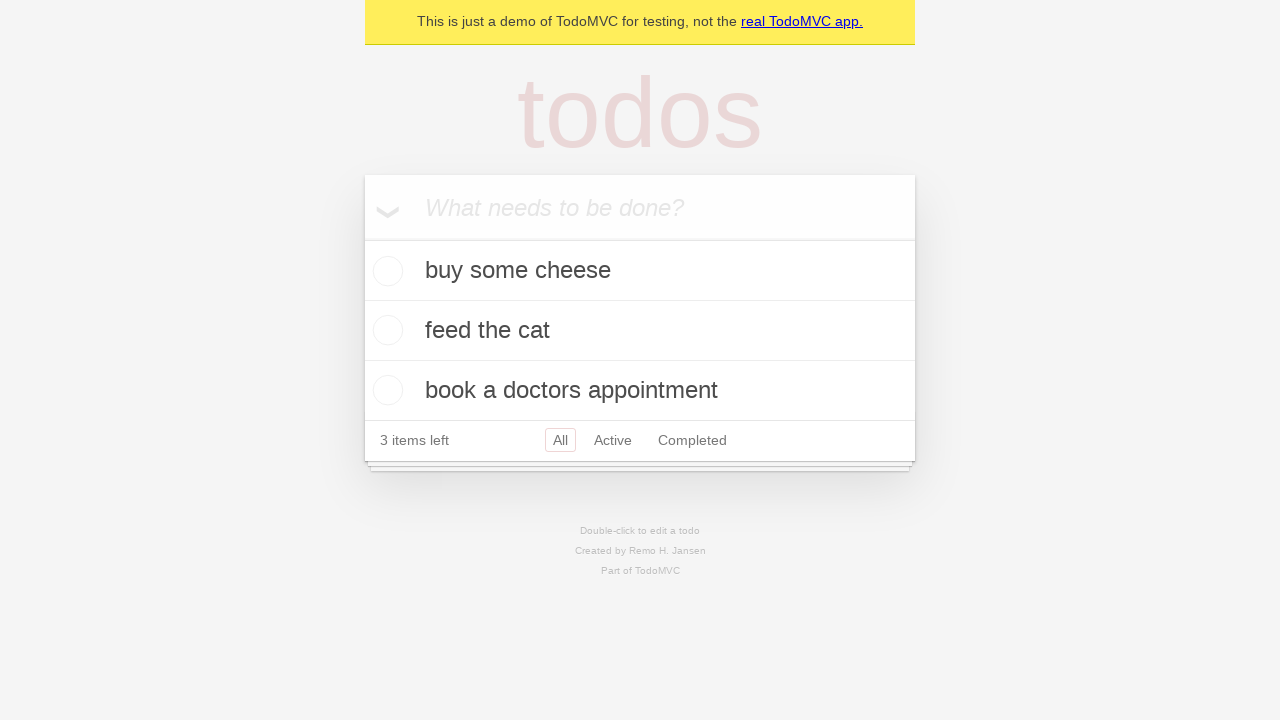

Clicked Active filter link at (613, 440) on internal:role=link[name="Active"i]
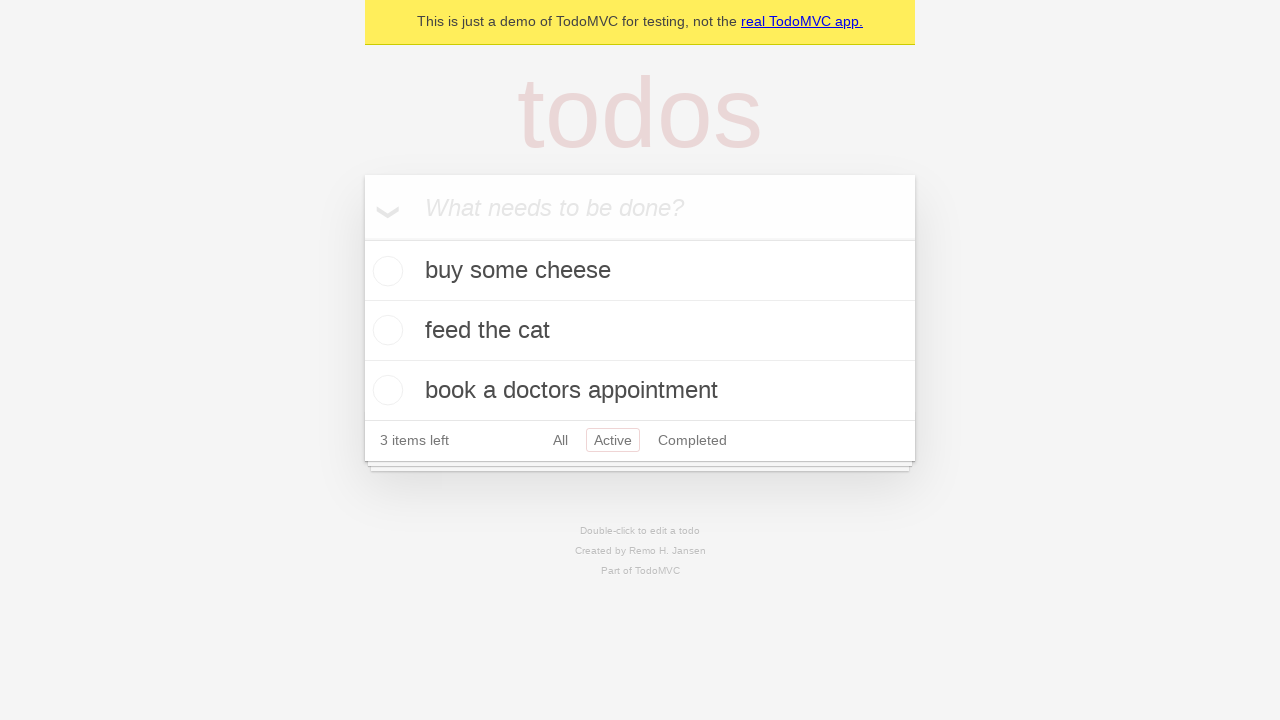

Clicked Completed filter link to verify highlighting at (692, 440) on internal:role=link[name="Completed"i]
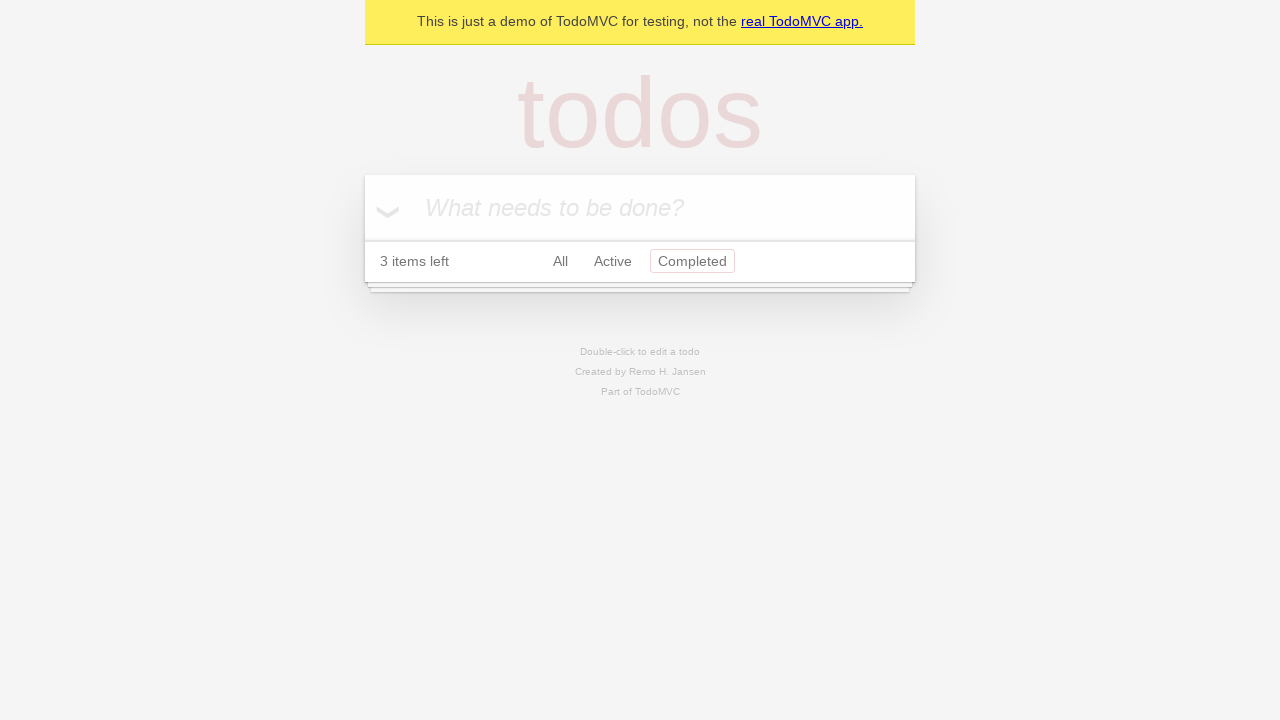

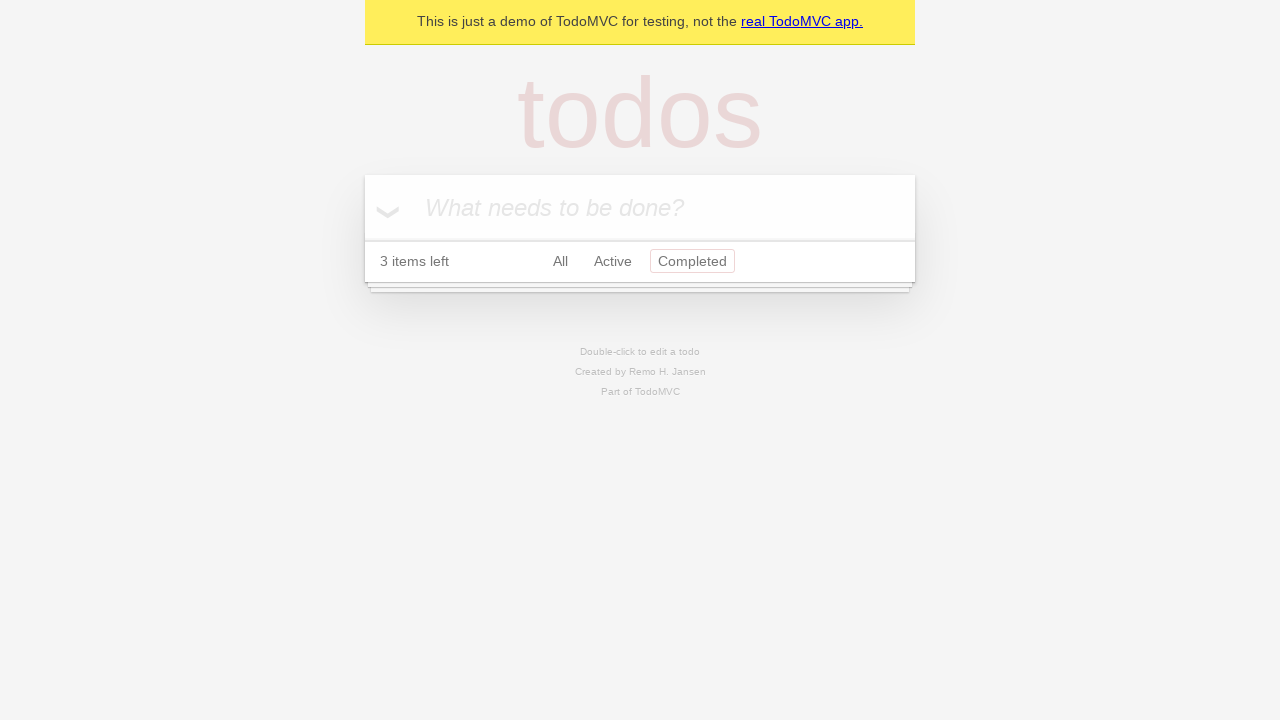